Tests a text box form by filling in user name, email, current address, and permanent address fields, then submitting the form and verifying the output is displayed.

Starting URL: https://demoqa.com/text-box

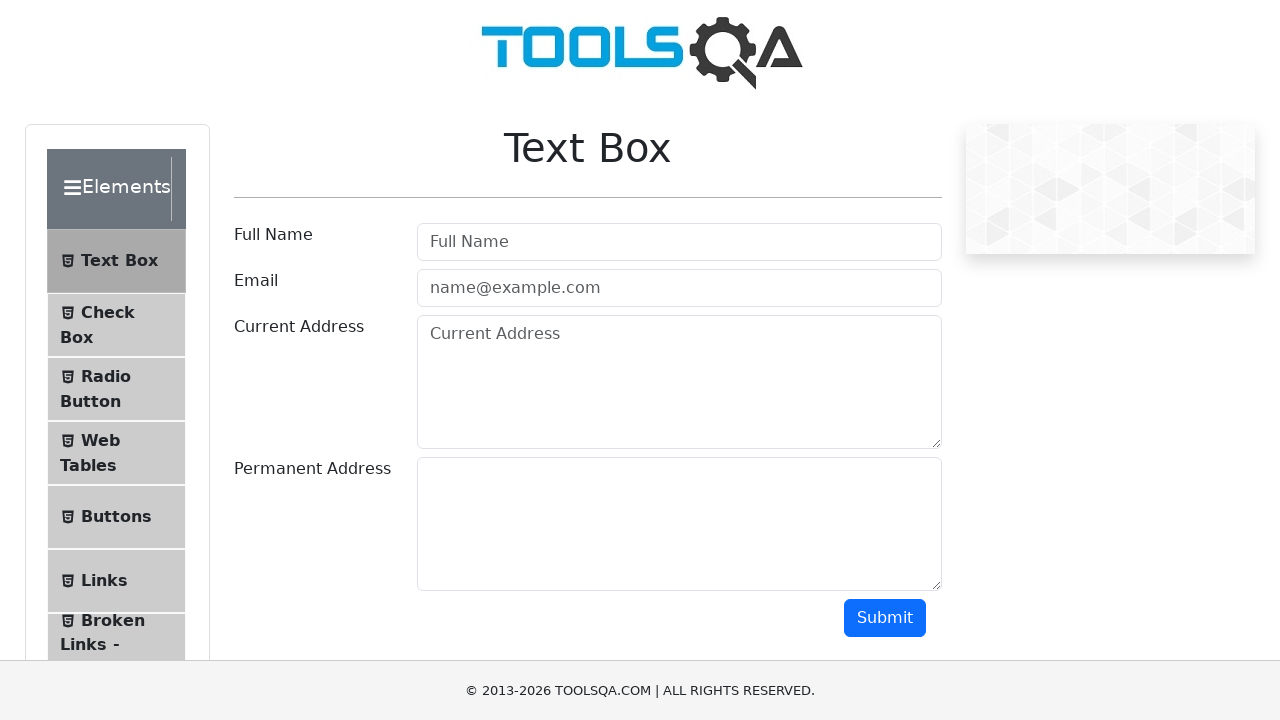

Filled user name field with 'Iryna Moroz' on #userName
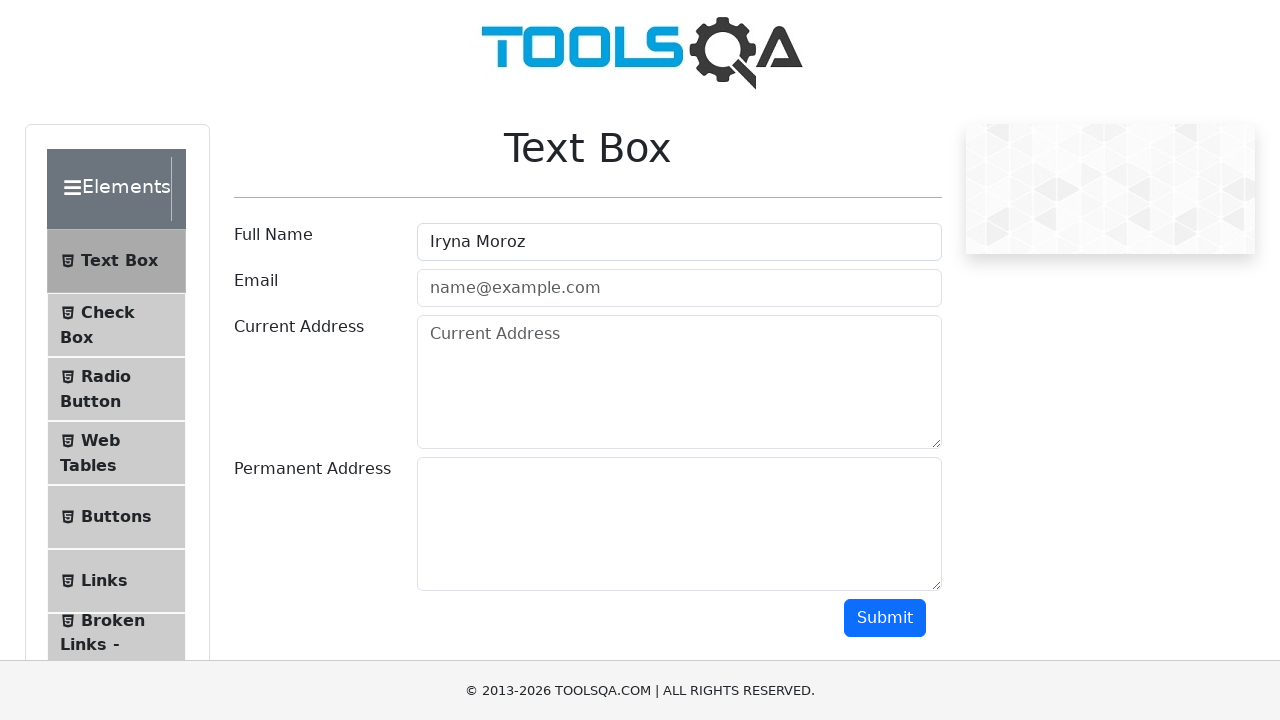

Filled email field with 'moroz9191777@gmail.com' on #userEmail
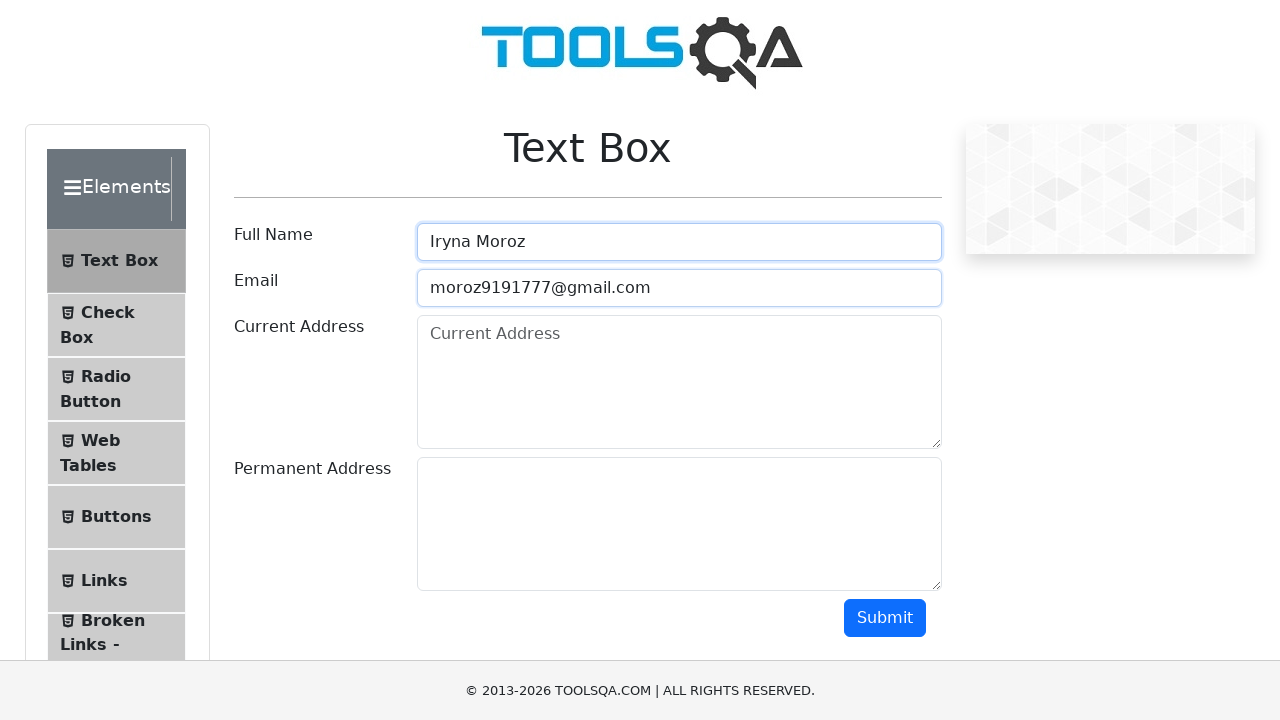

Filled current address field with 'My current address' on #currentAddress
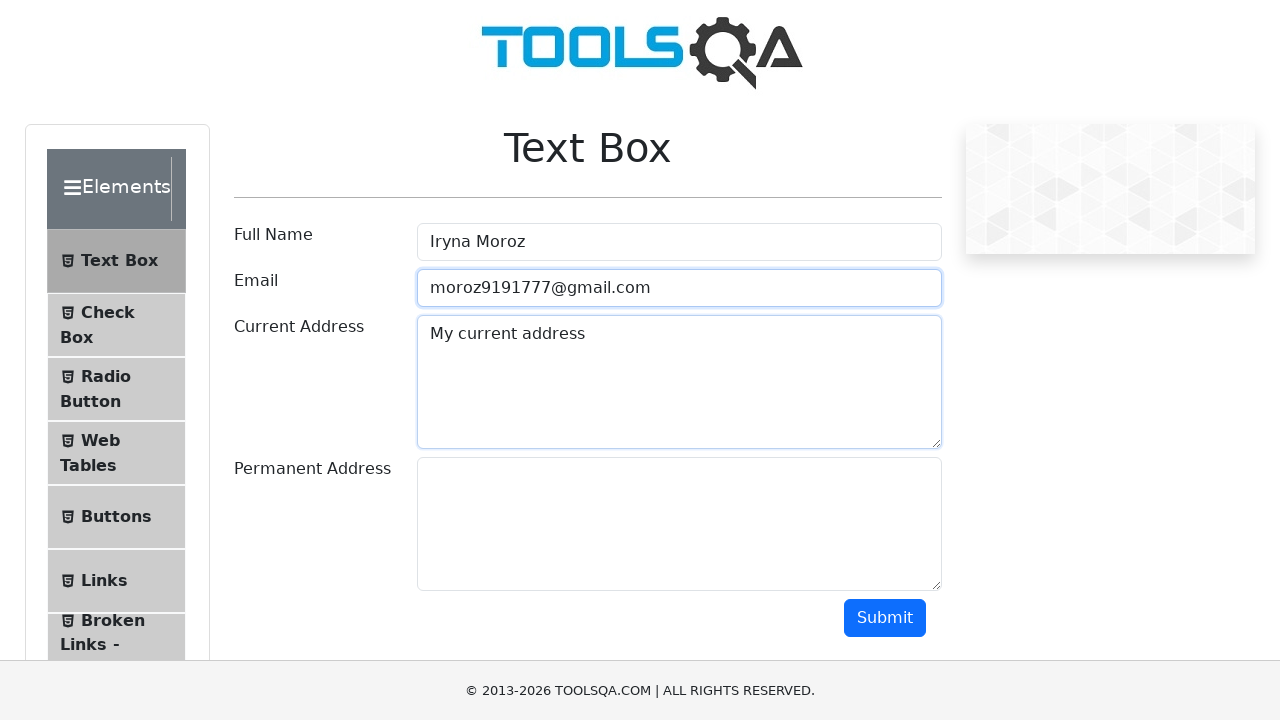

Filled permanent address field with 'My permanent address' on #permanentAddress
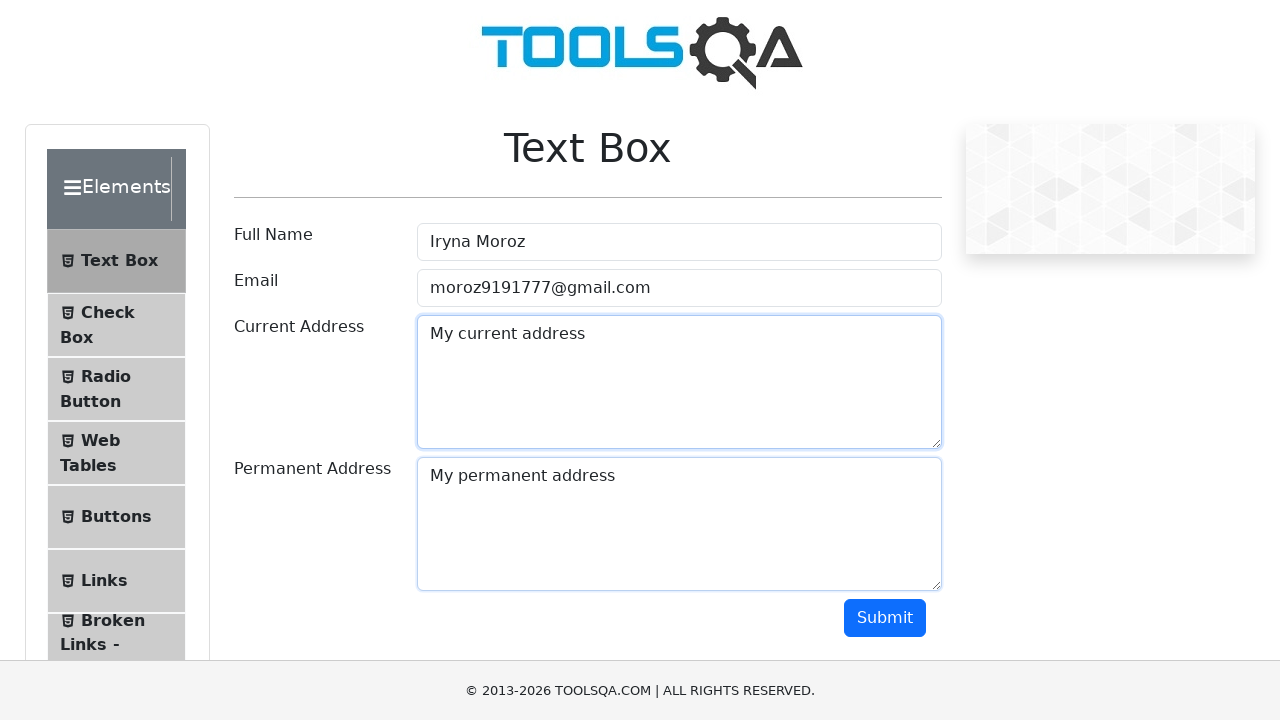

Clicked submit button to submit form at (885, 618) on #submit
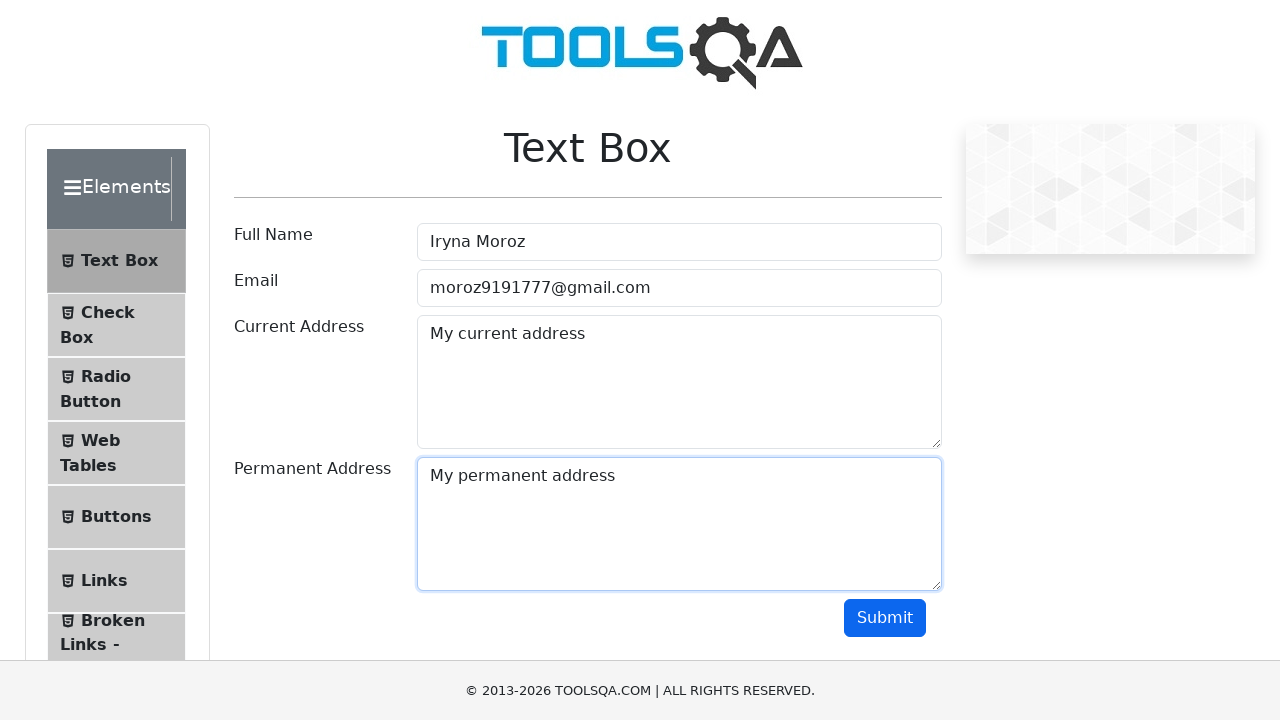

Form output section loaded successfully
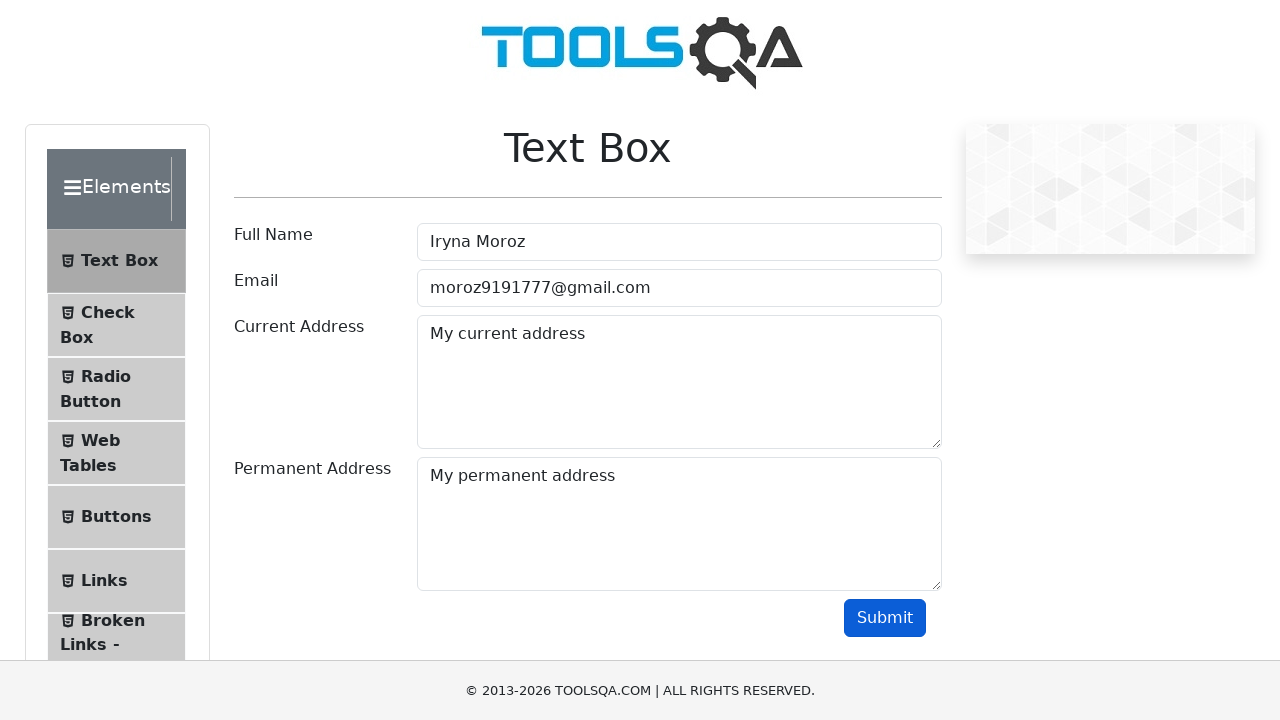

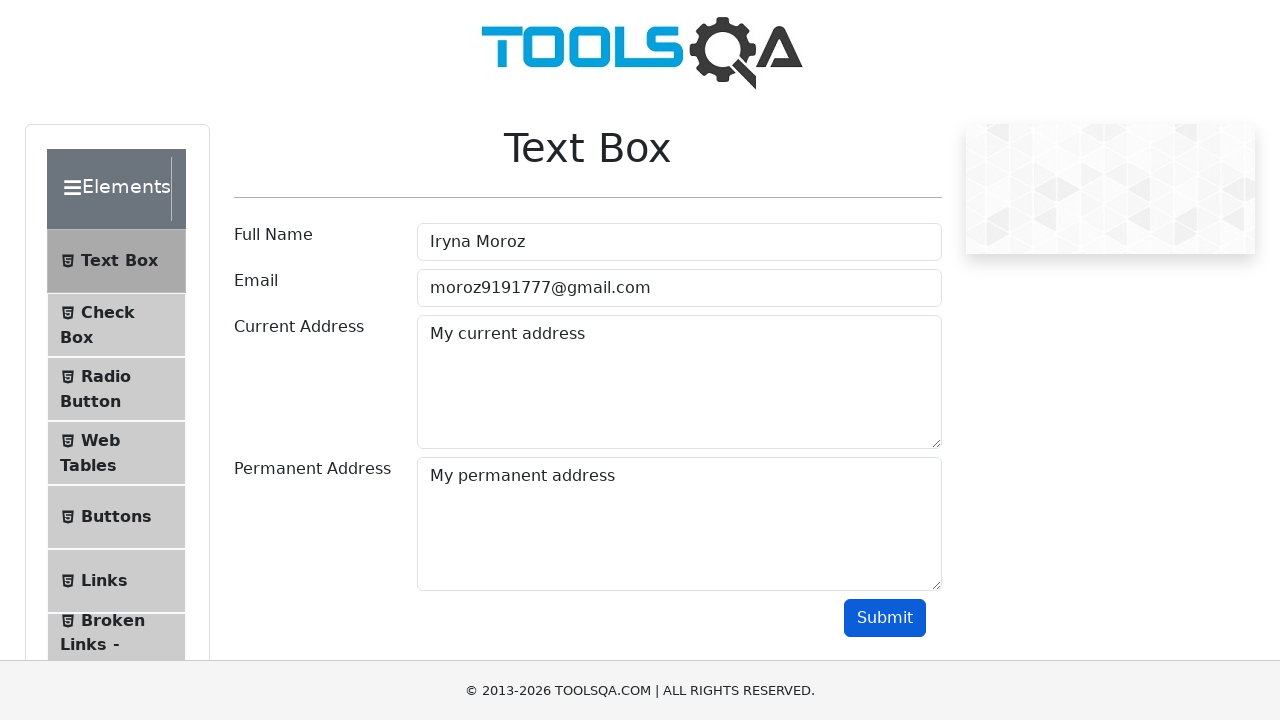